Tests that edits are saved when the edit field loses focus (blur event)

Starting URL: https://demo.playwright.dev/todomvc

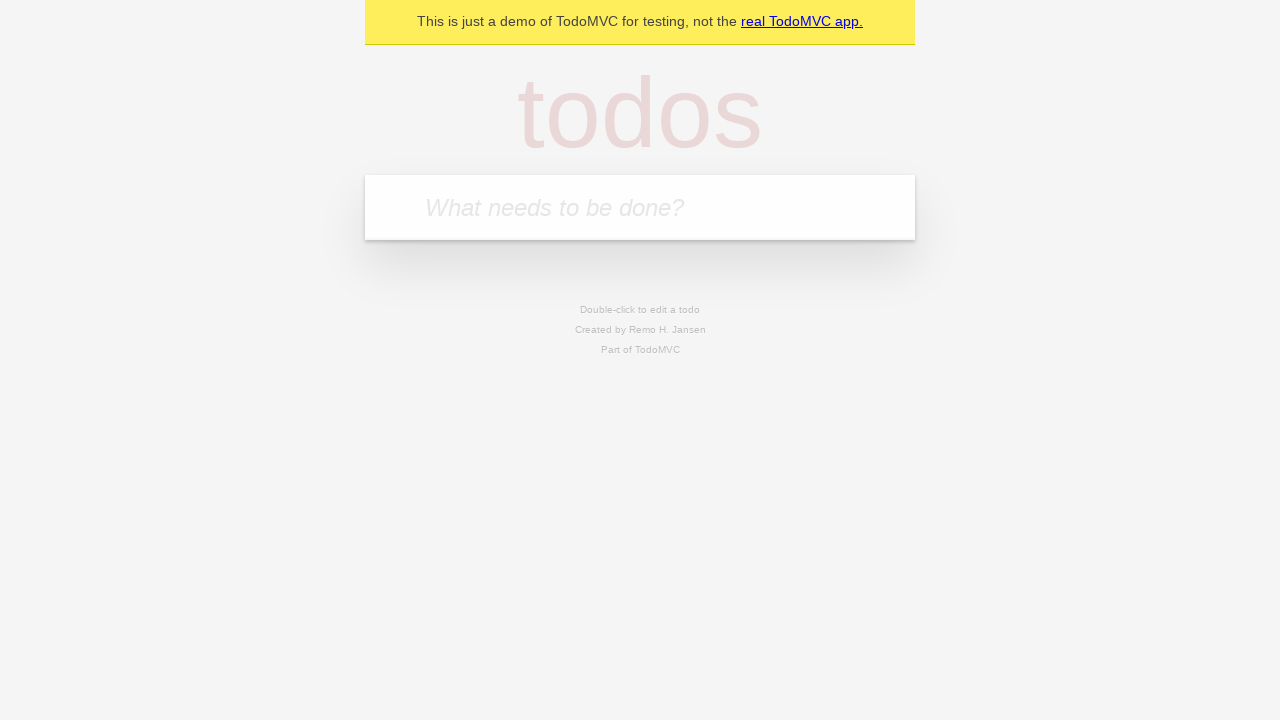

Filled new todo field with 'buy some cheese' on .new-todo
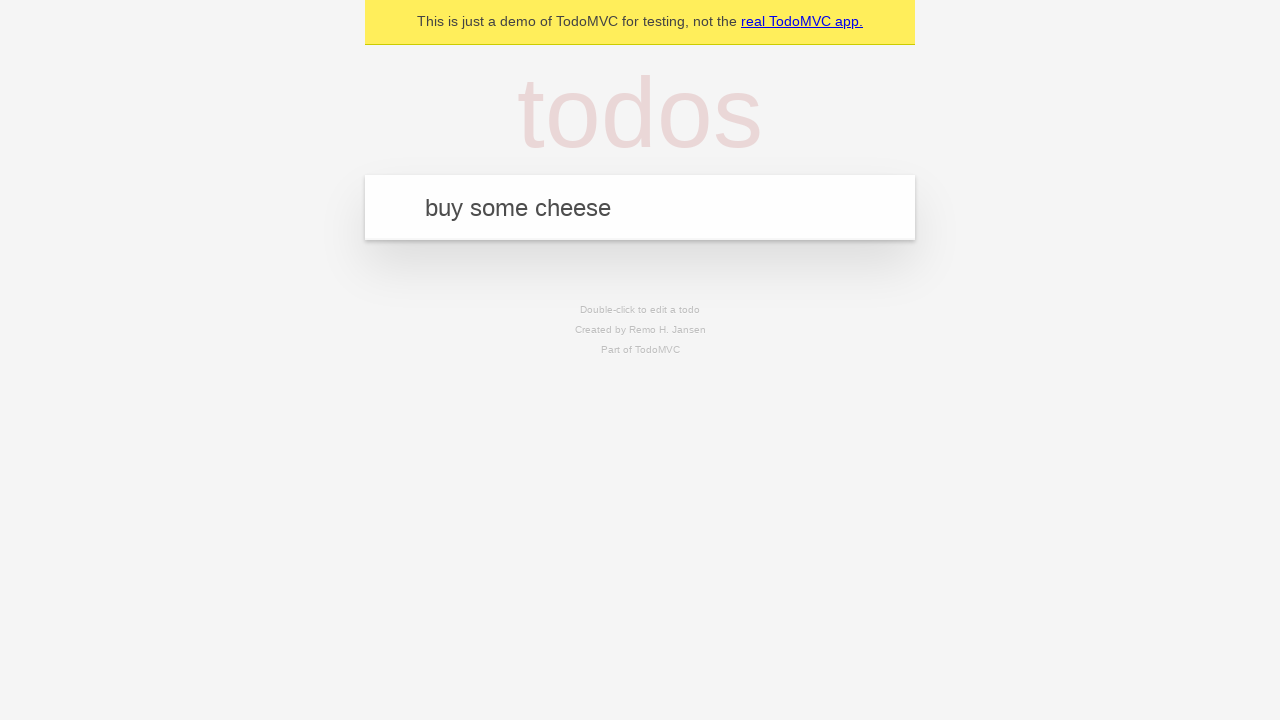

Pressed Enter to create first todo on .new-todo
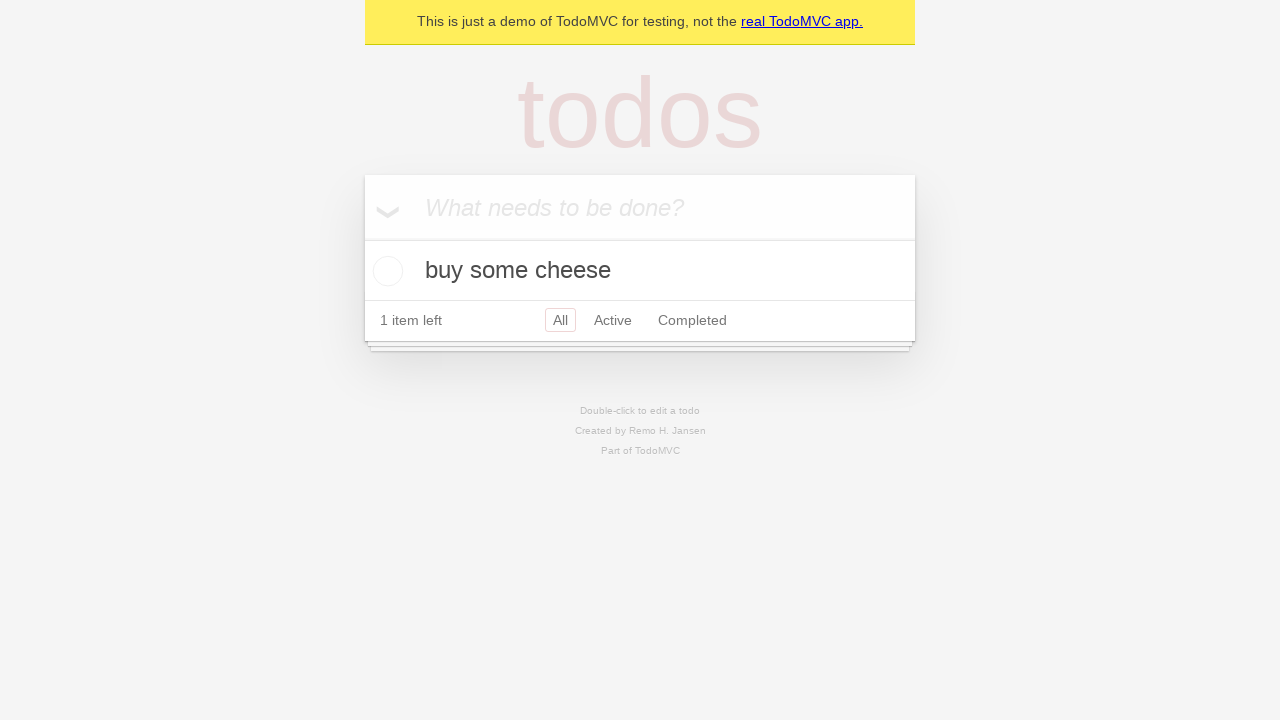

Filled new todo field with 'feed the cat' on .new-todo
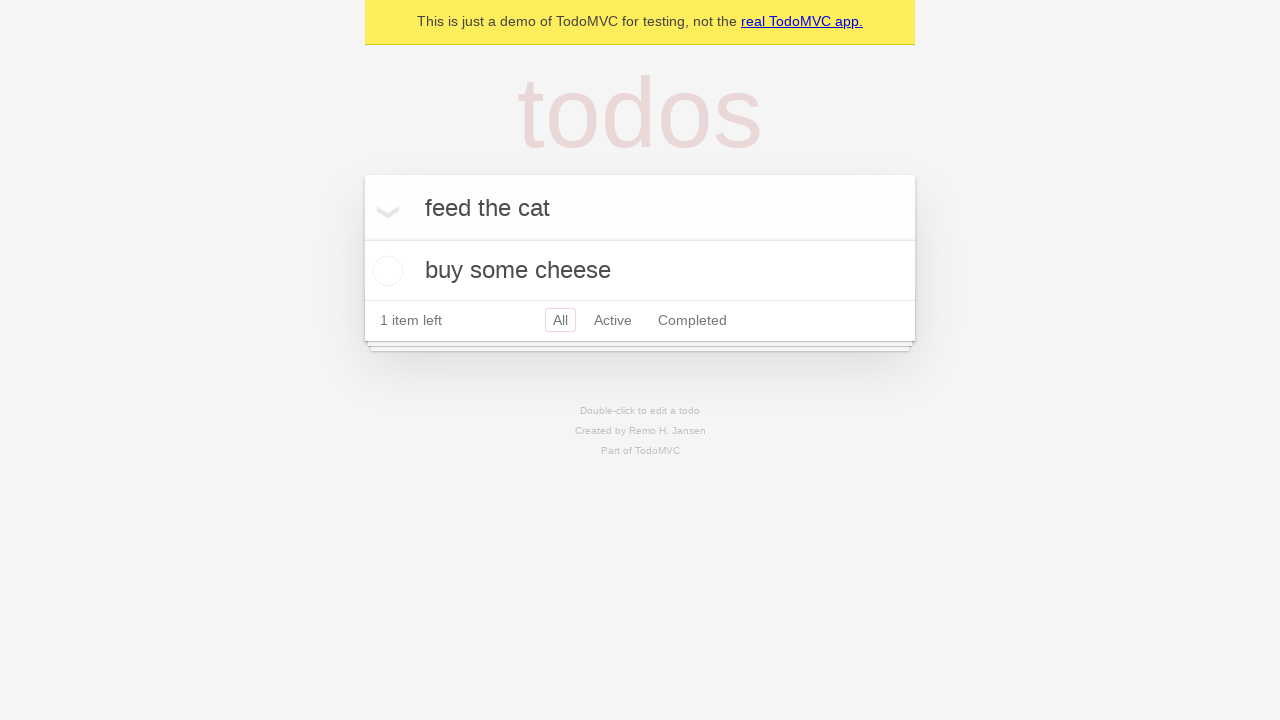

Pressed Enter to create second todo on .new-todo
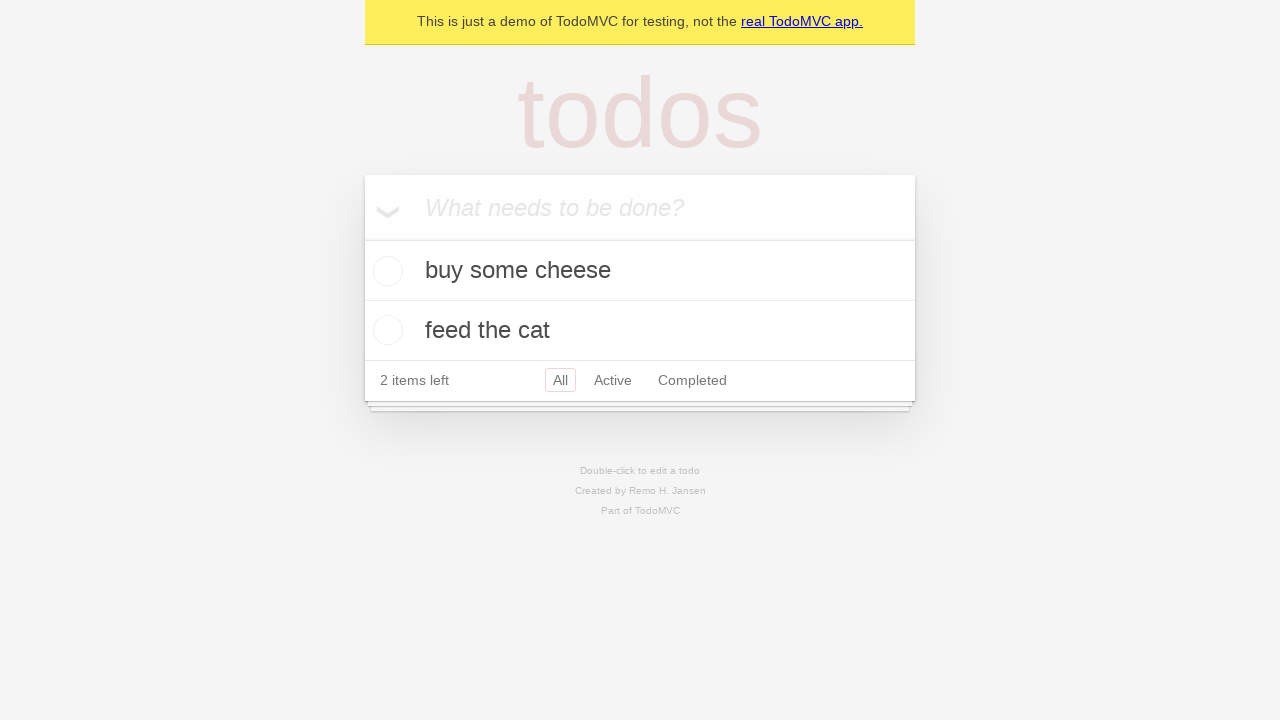

Filled new todo field with 'book a doctors appointment' on .new-todo
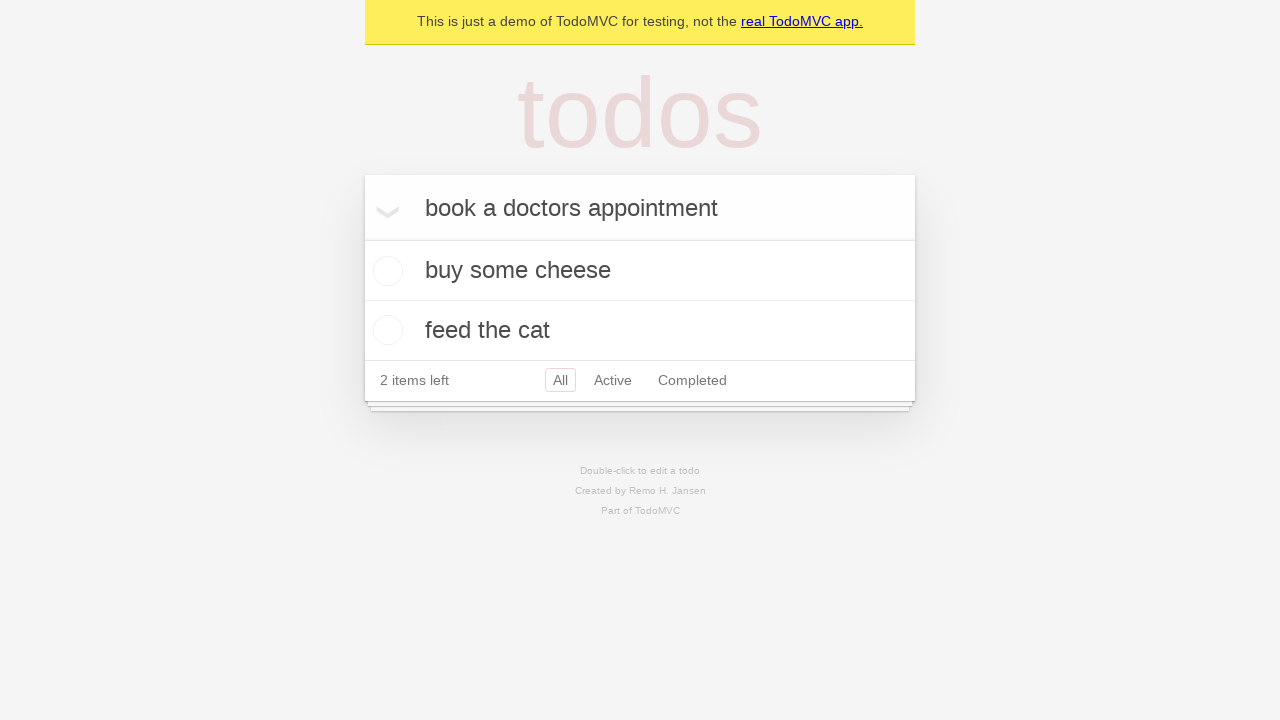

Pressed Enter to create third todo on .new-todo
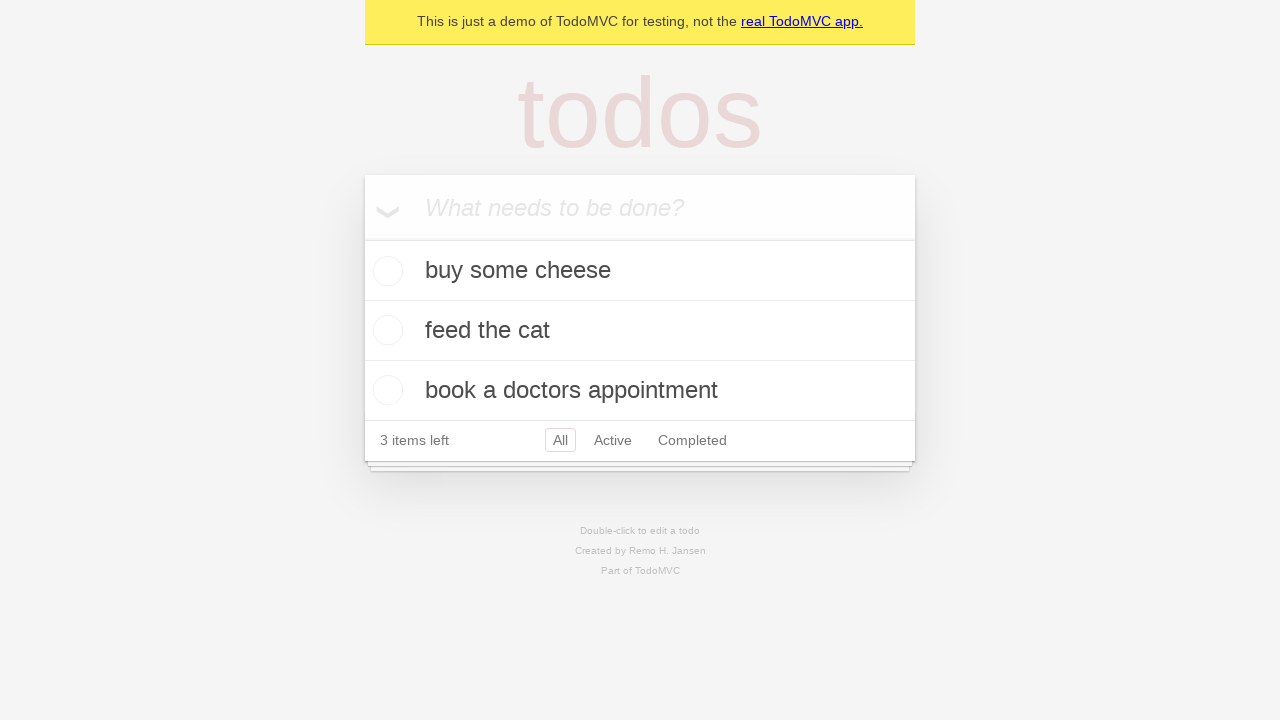

Double-clicked second todo item to enter edit mode at (640, 331) on .todo-list li >> nth=1
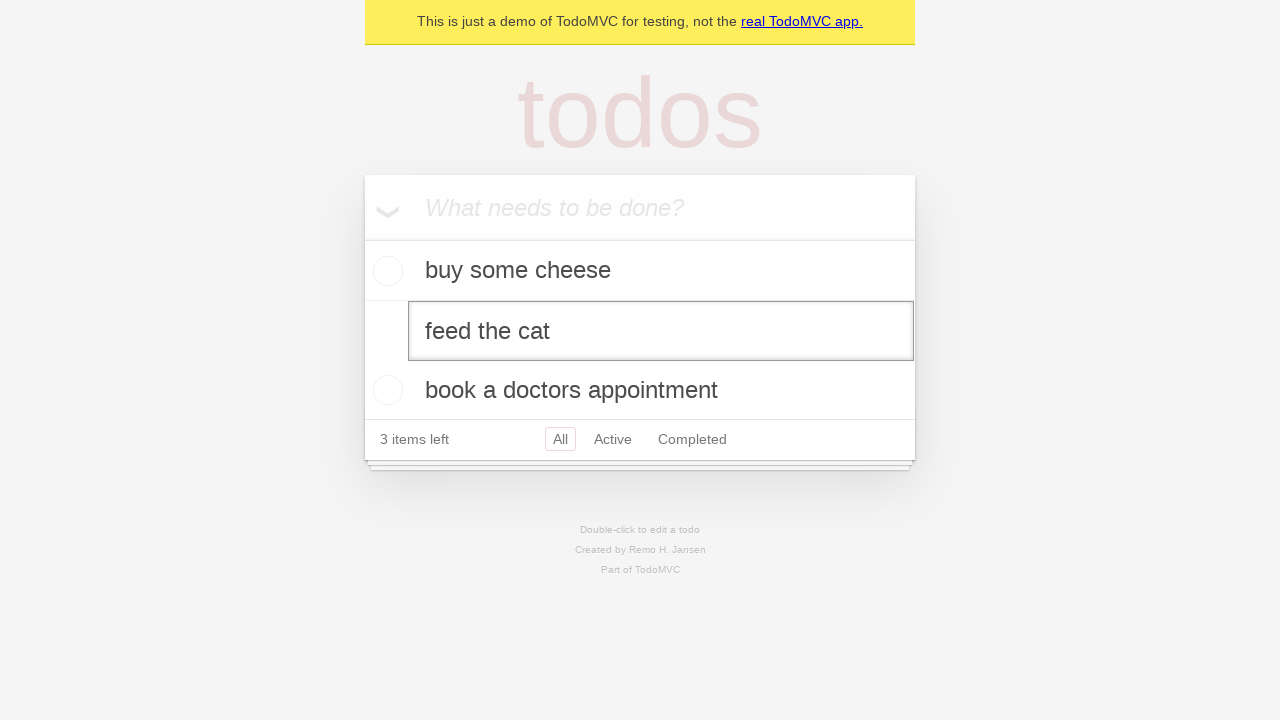

Filled edit field with 'buy some sausages' on .todo-list li >> nth=1 >> .edit
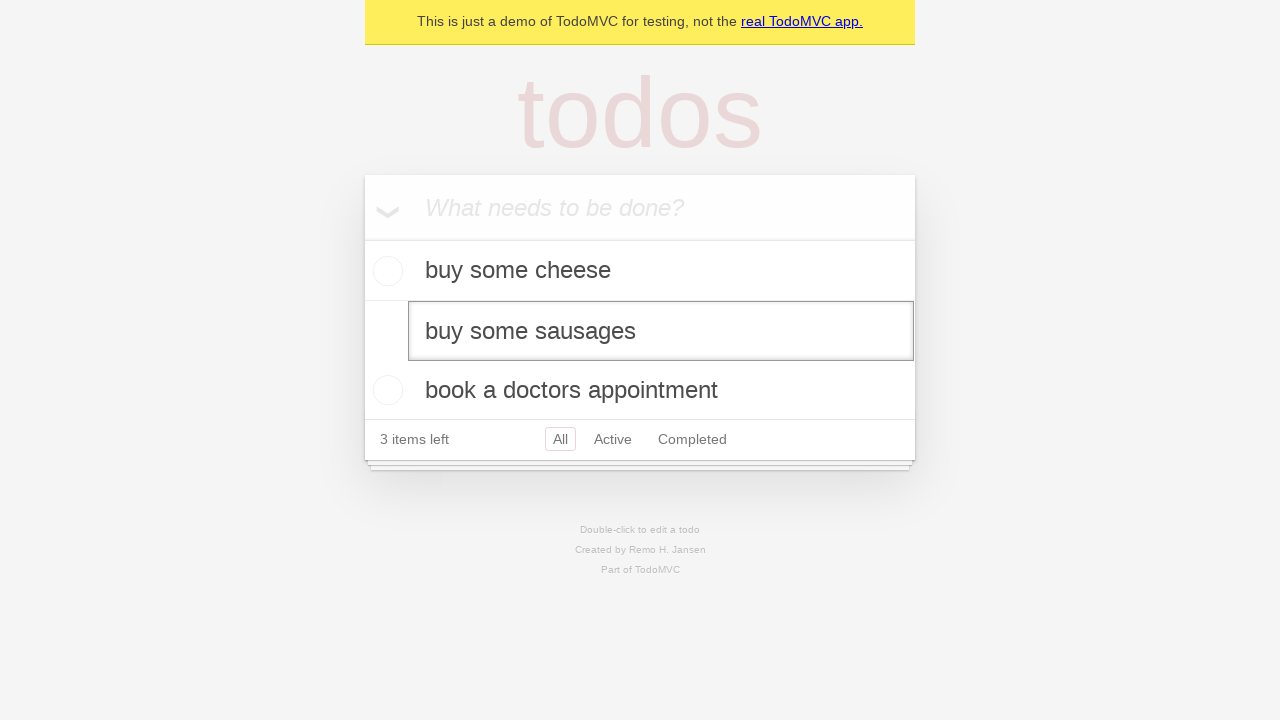

Dispatched blur event to save edit changes
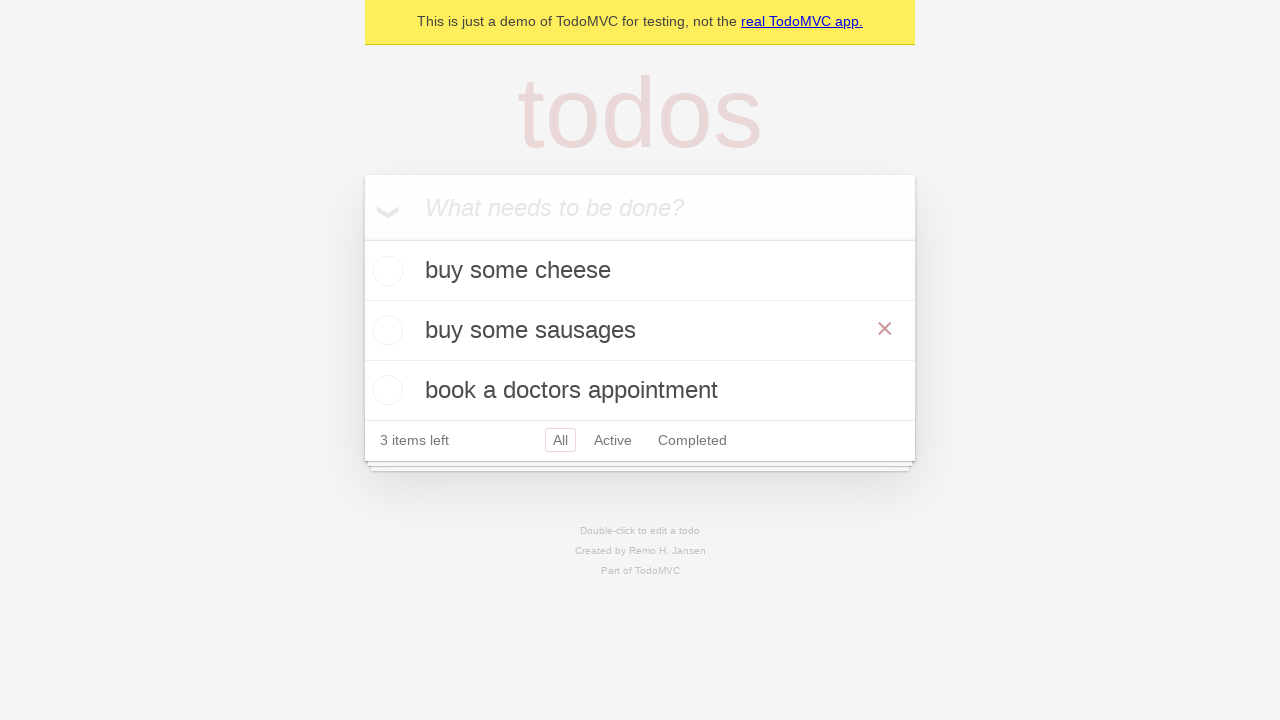

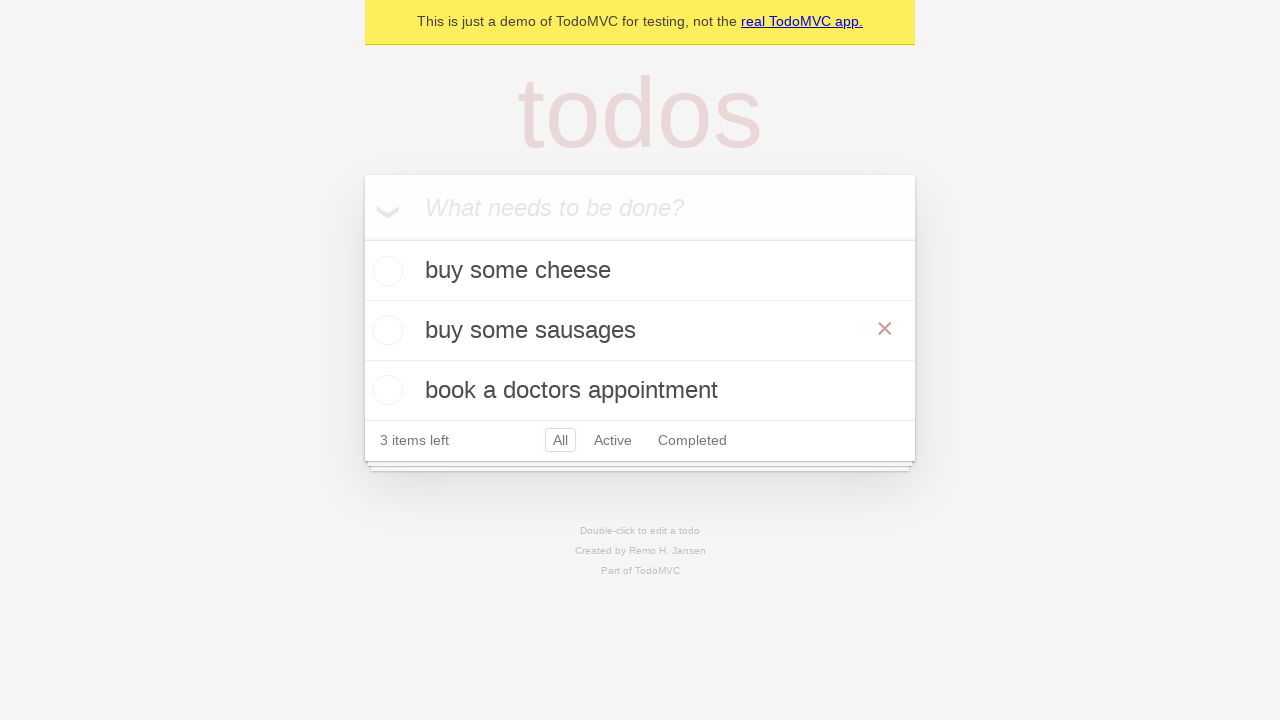